Tests a mathematical calculation form by extracting two numbers, calculating their sum, selecting the result from a dropdown, and submitting the form

Starting URL: https://suninjuly.github.io/selects1.html

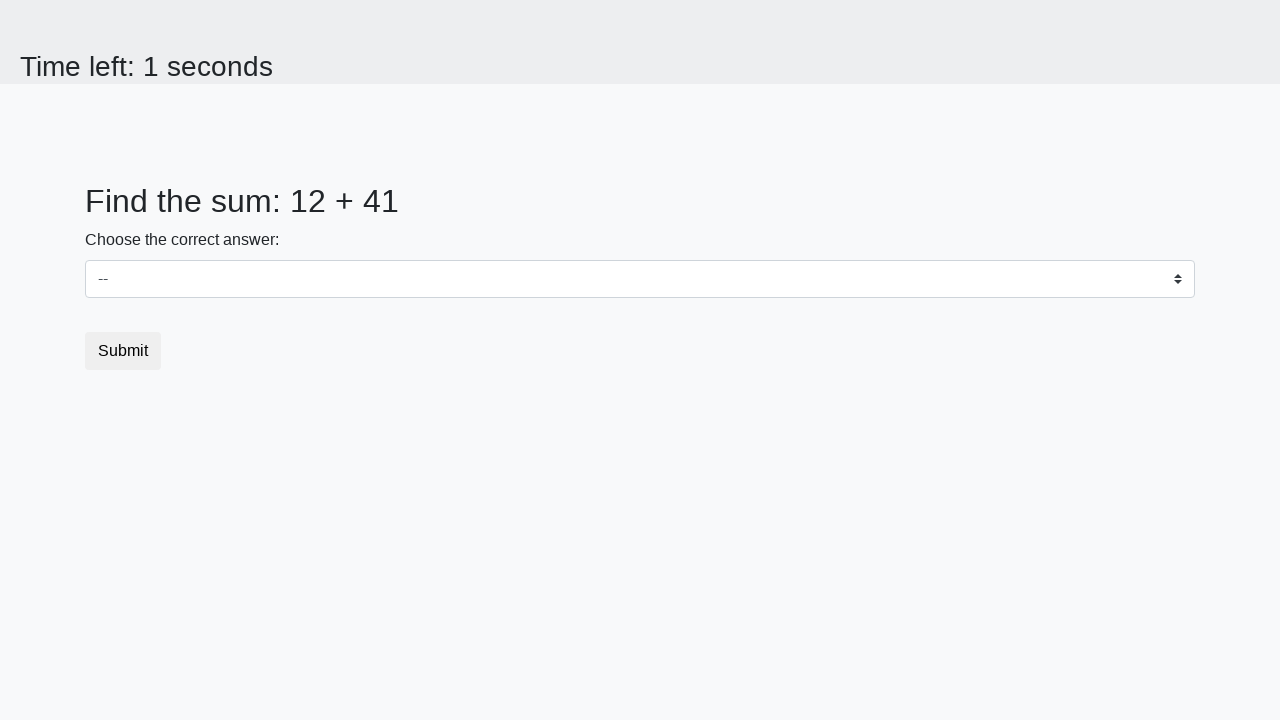

Extracted first number from #num1 element
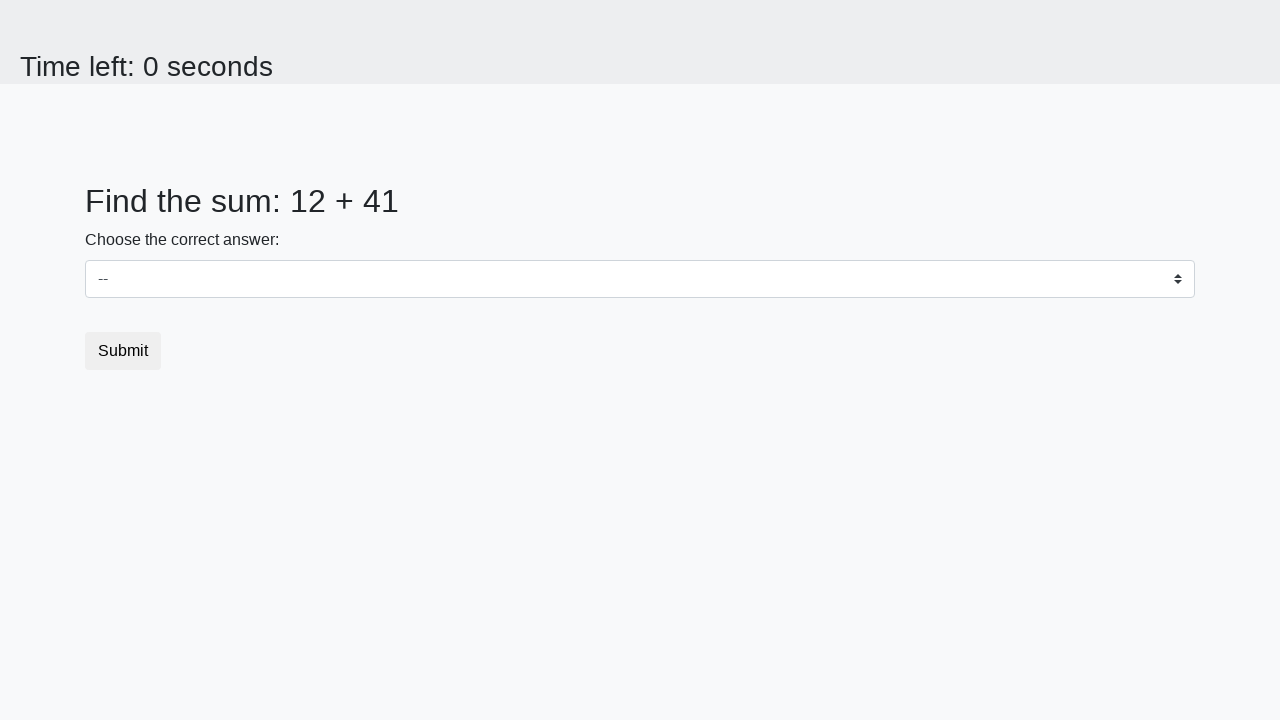

Converted first number to integer
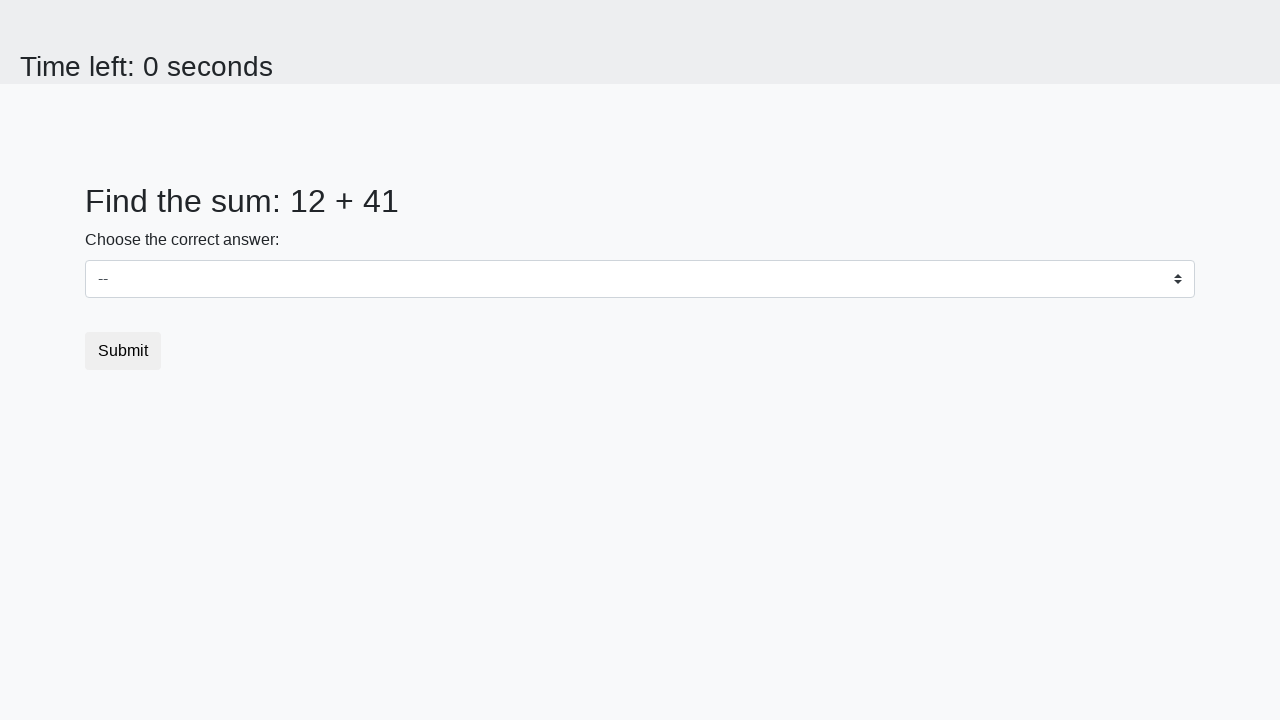

Extracted second number from #num2 element
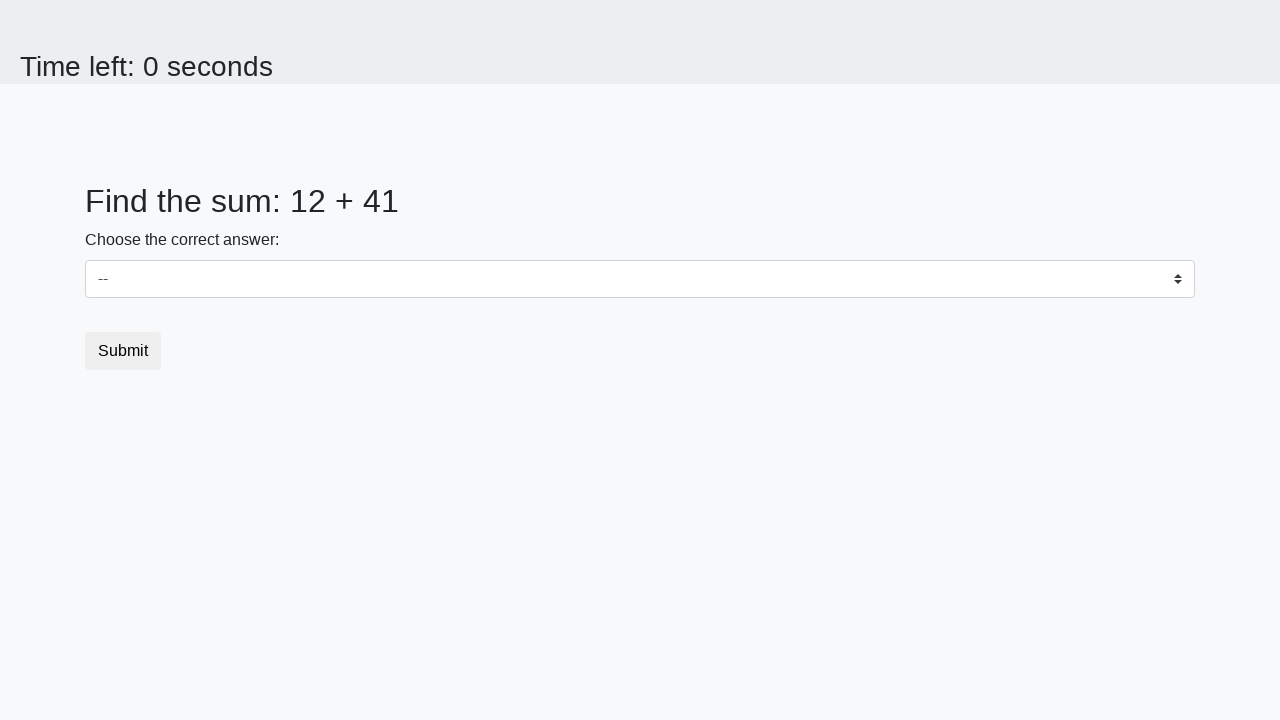

Converted second number to integer
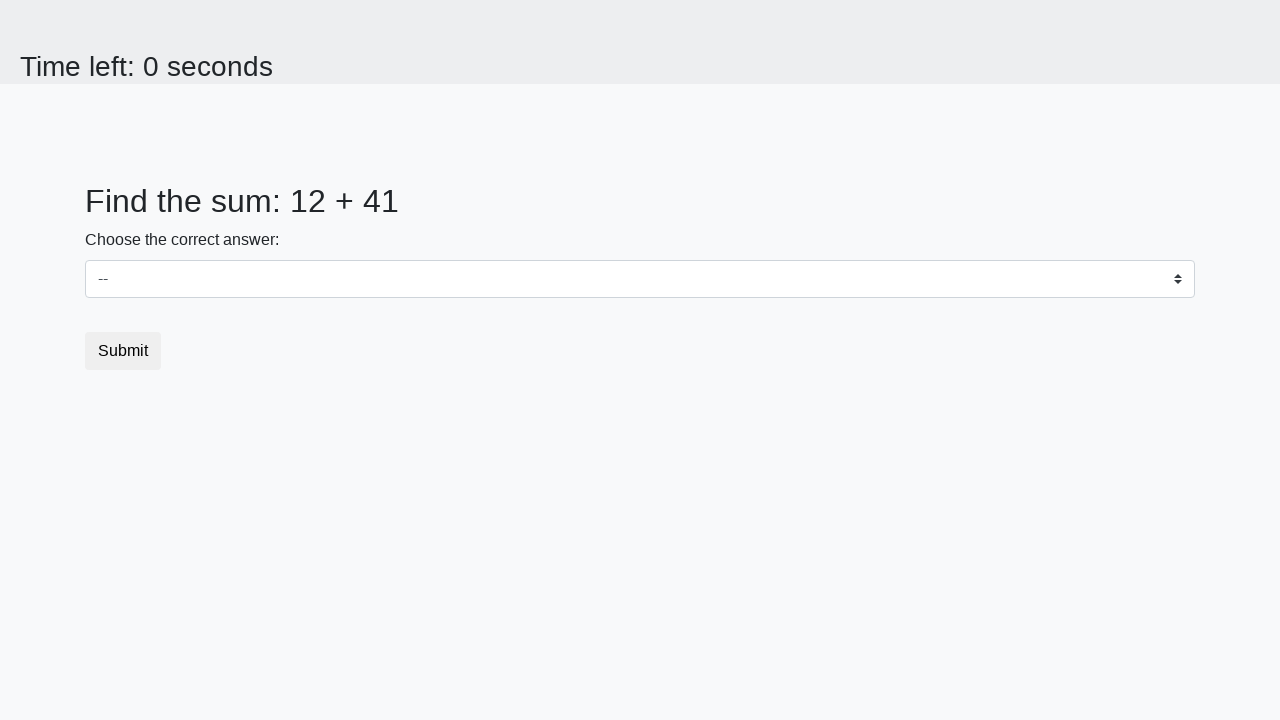

Calculated sum: 12 + 41 = 53
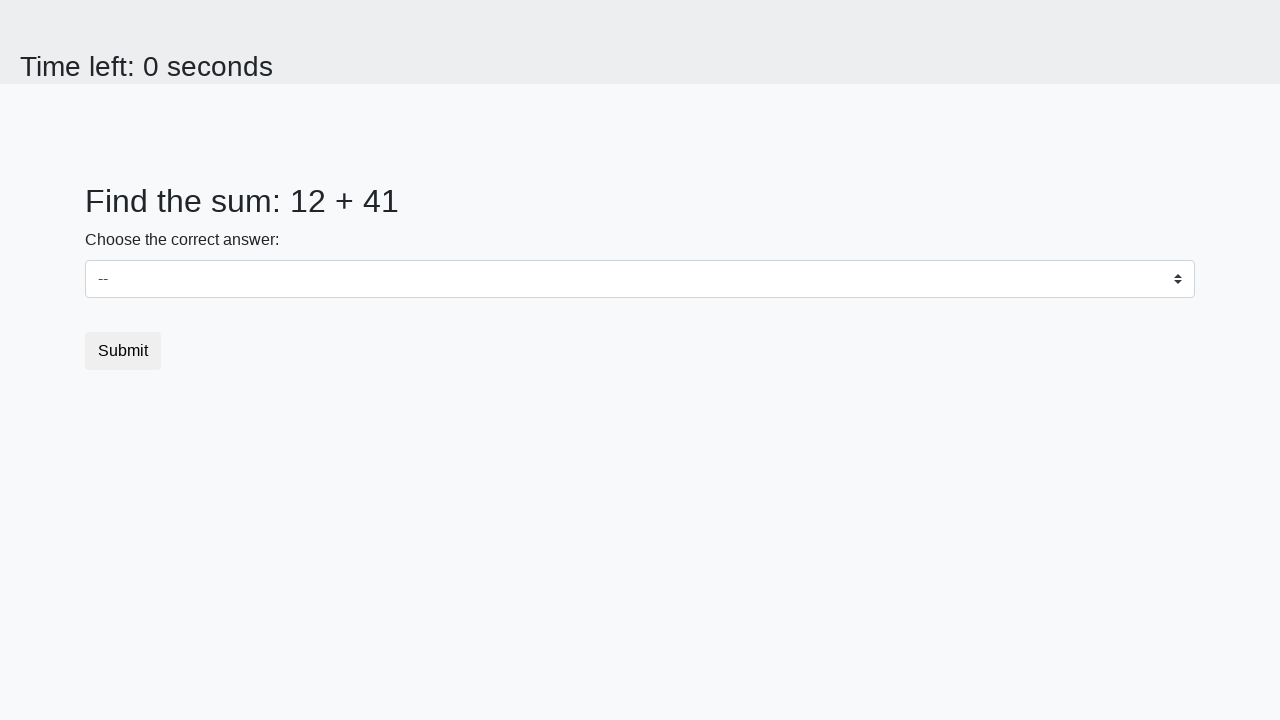

Selected calculated result (53) from dropdown on #dropdown
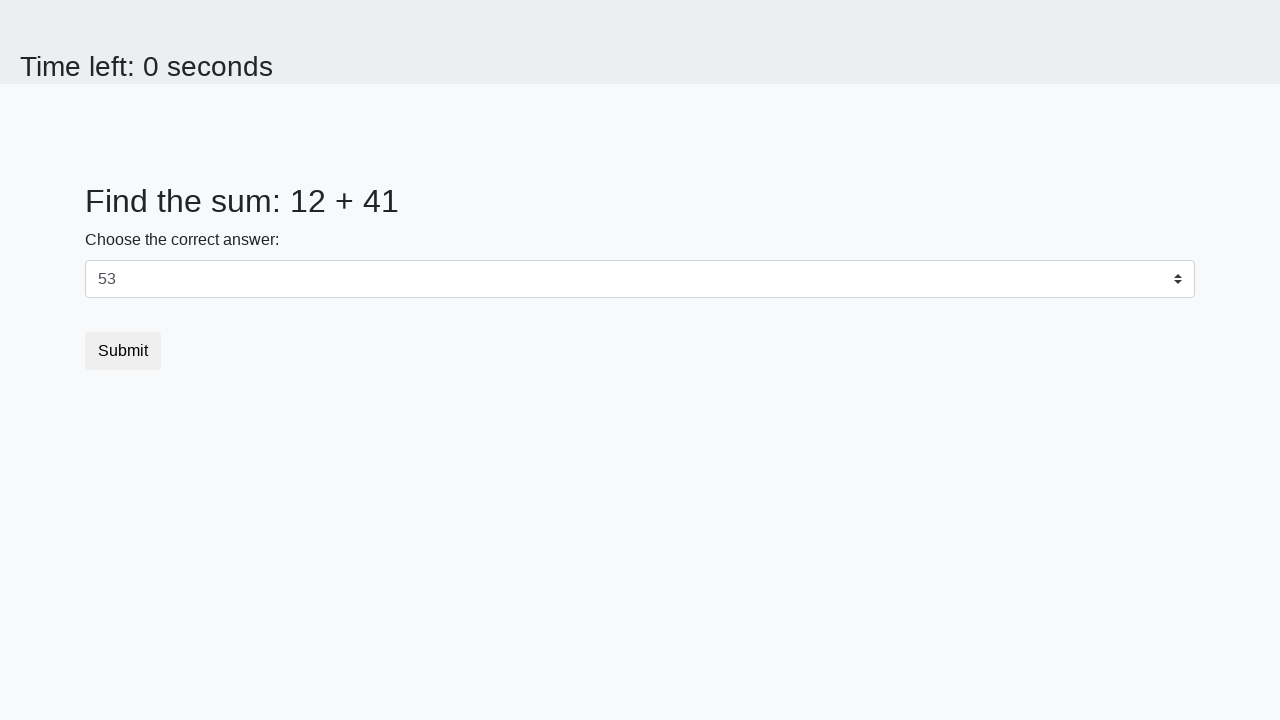

Clicked submit button to complete form at (123, 351) on button.btn.btn-default
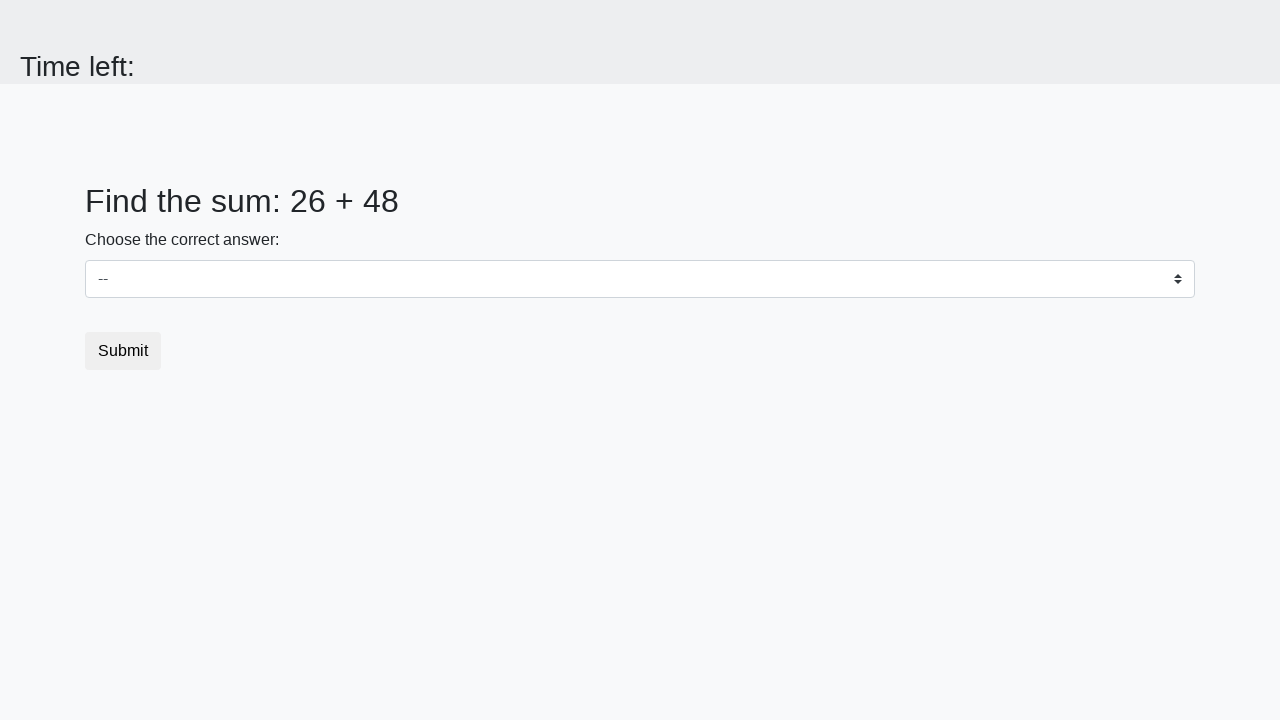

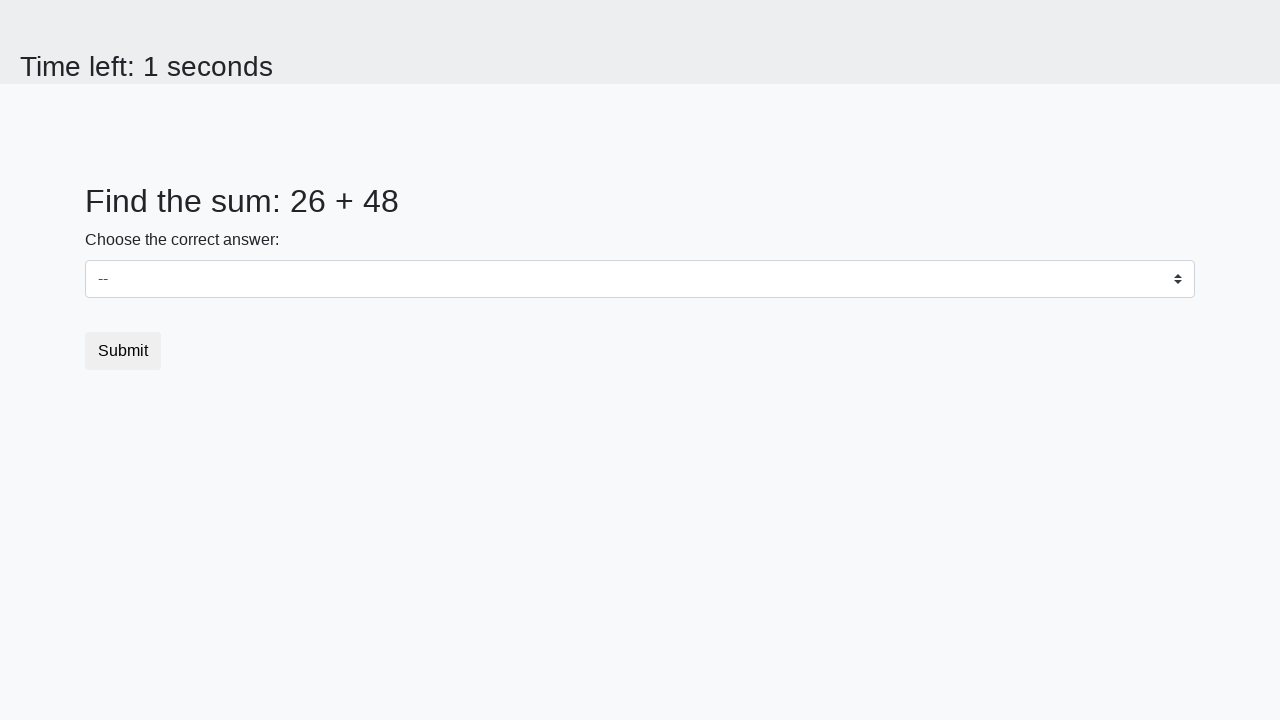